Tests hover interaction on the login page by moving to the "Forgot Password" header element and then clicking on an external link to open a new window.

Starting URL: https://opensource-demo.orangehrmlive.com/web/index.php/auth/login

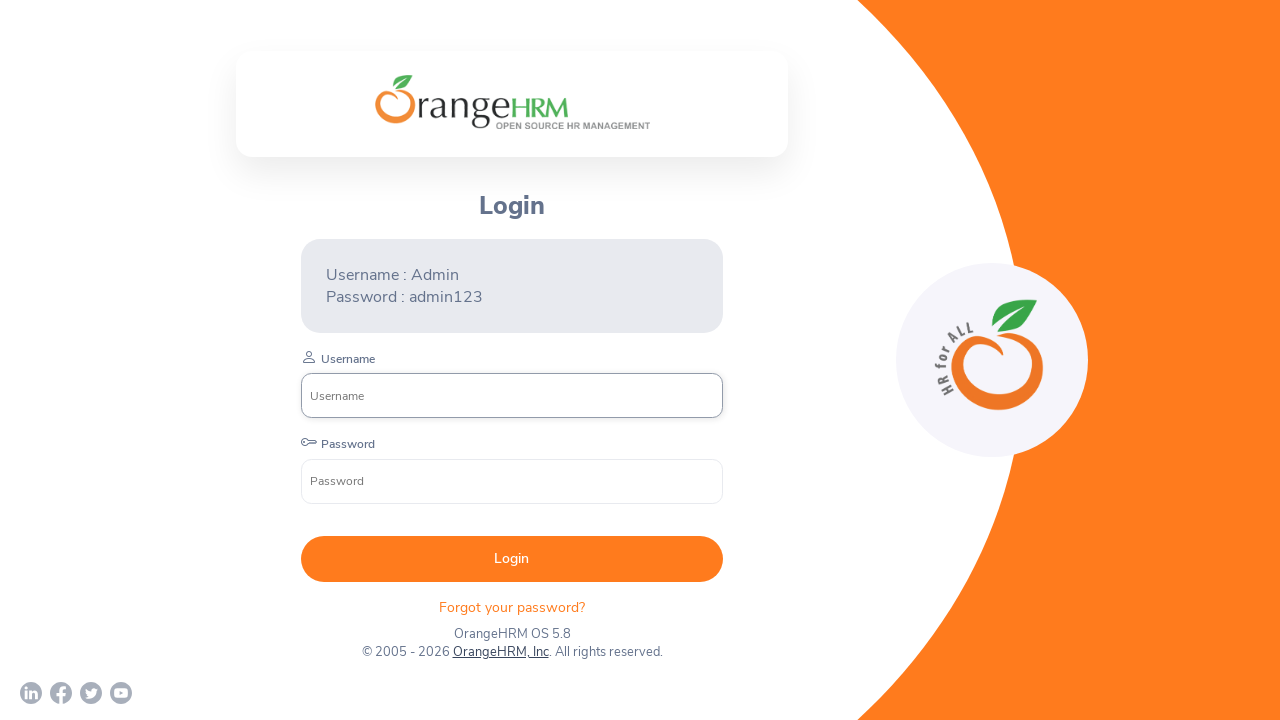

Waited for page to load with networkidle state
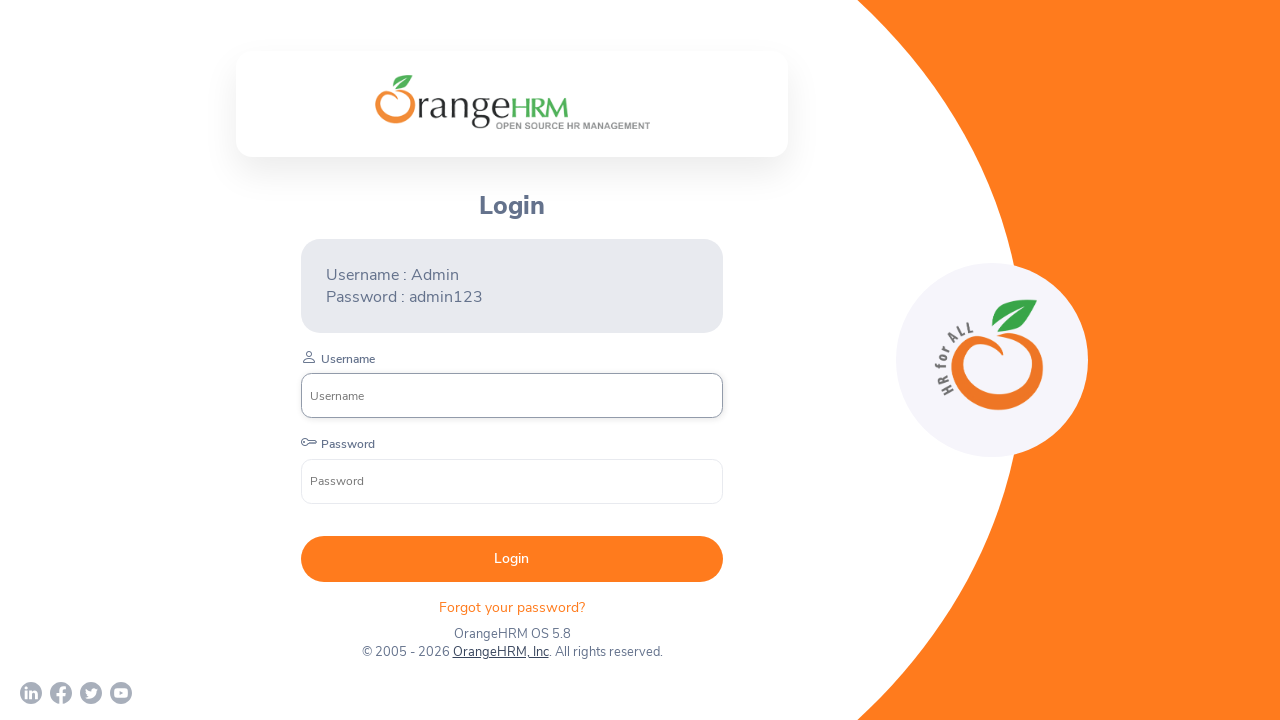

Hovered over 'Forgot your password?' header element at (512, 607) on xpath=//p[@class='oxd-text oxd-text--p orangehrm-login-forgot-header']
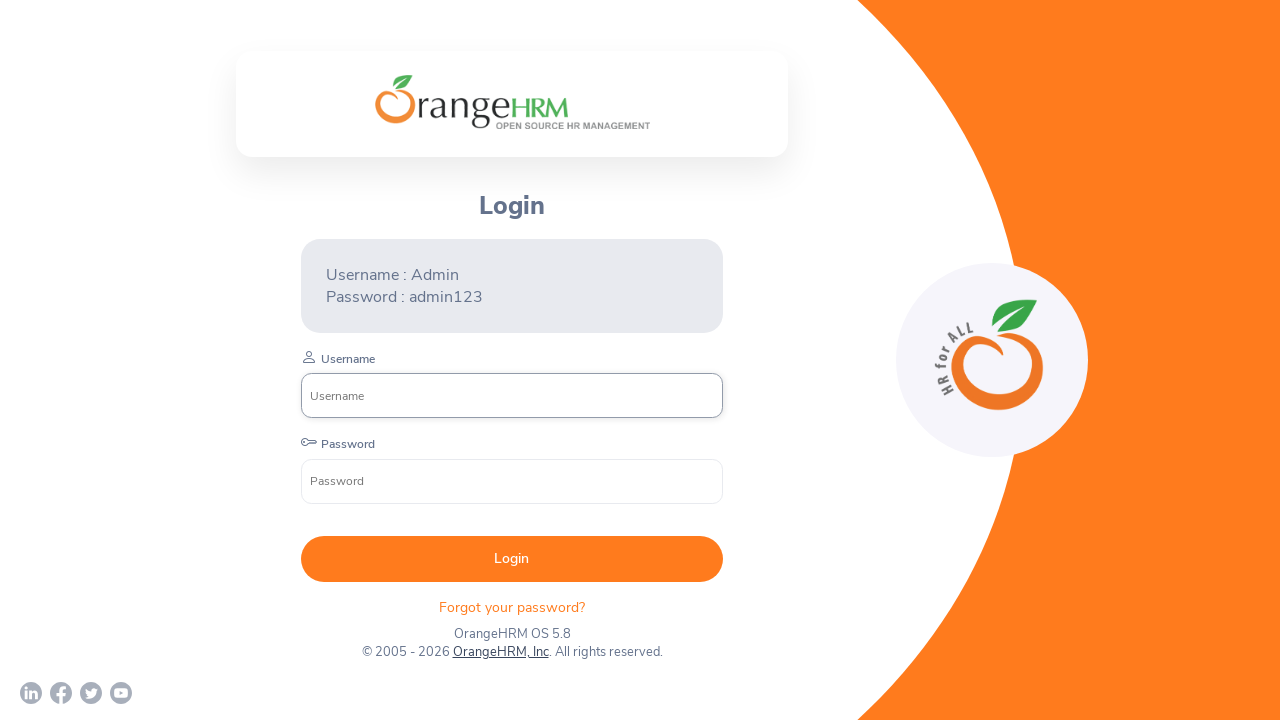

Clicked on 'OrangeHRM, Inc' external link to open new window at (500, 652) on xpath=//a[normalize-space()='OrangeHRM, Inc']
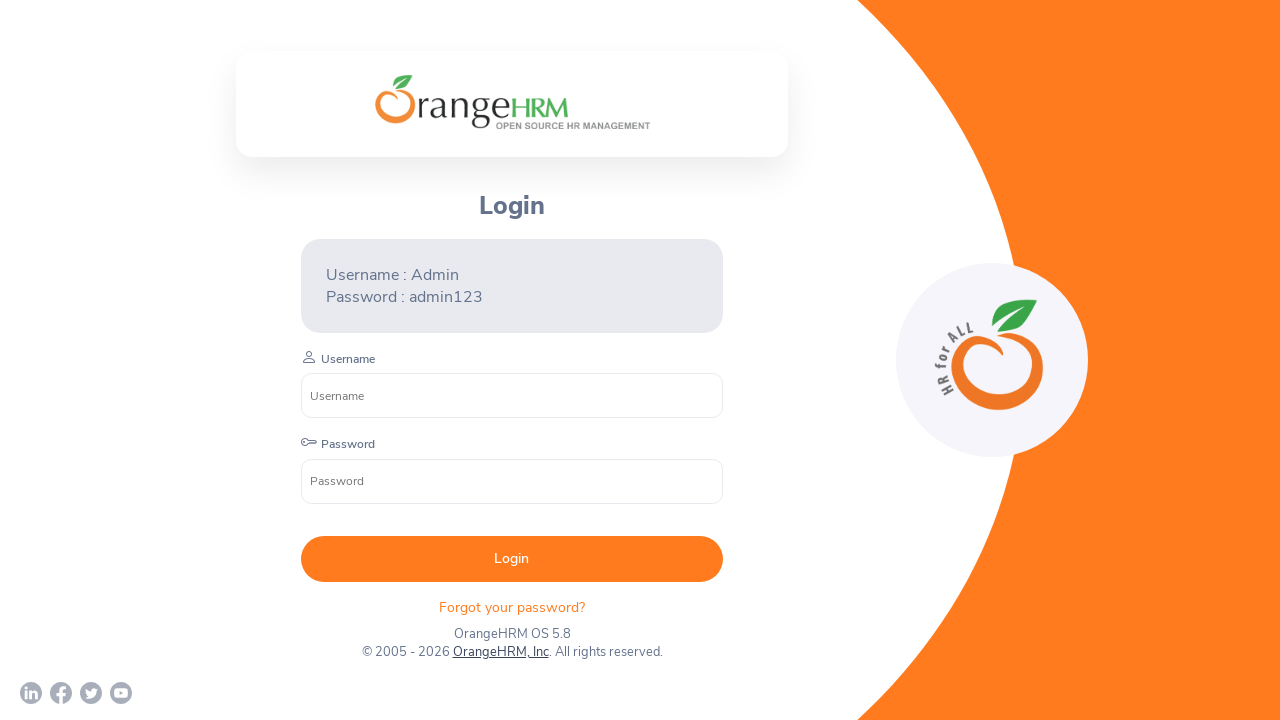

Waited 1 second for new window/tab to open
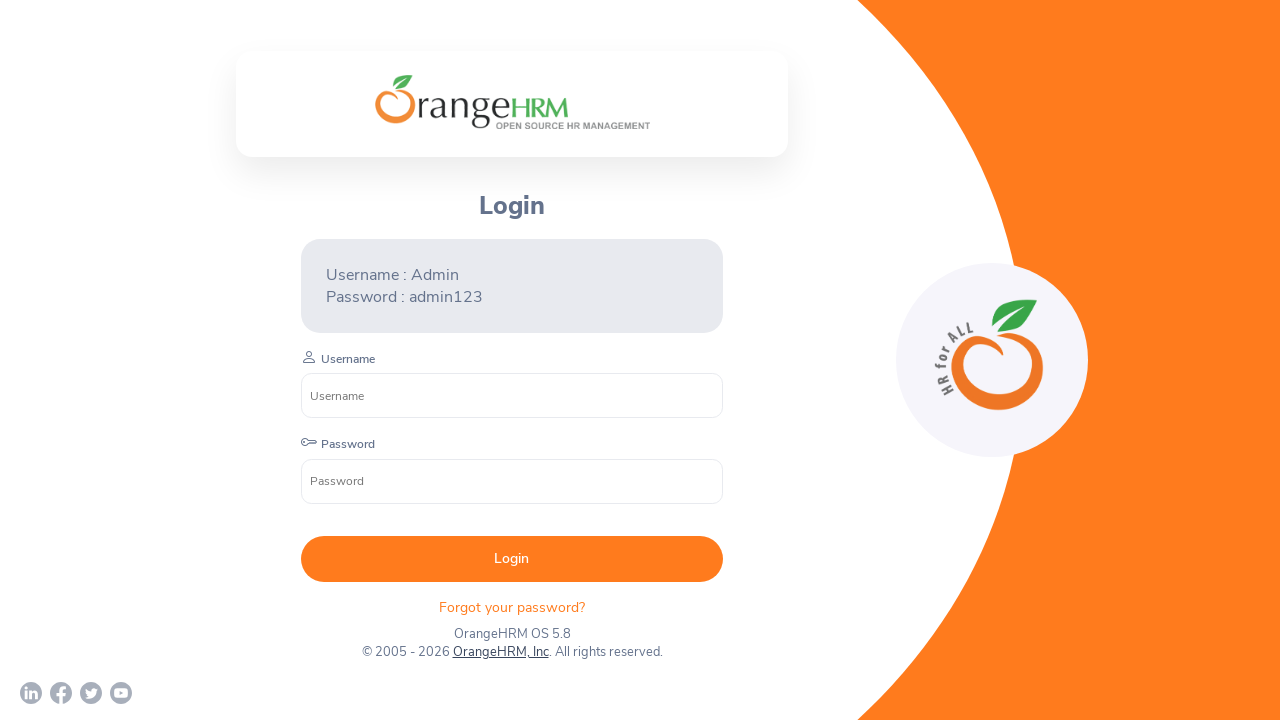

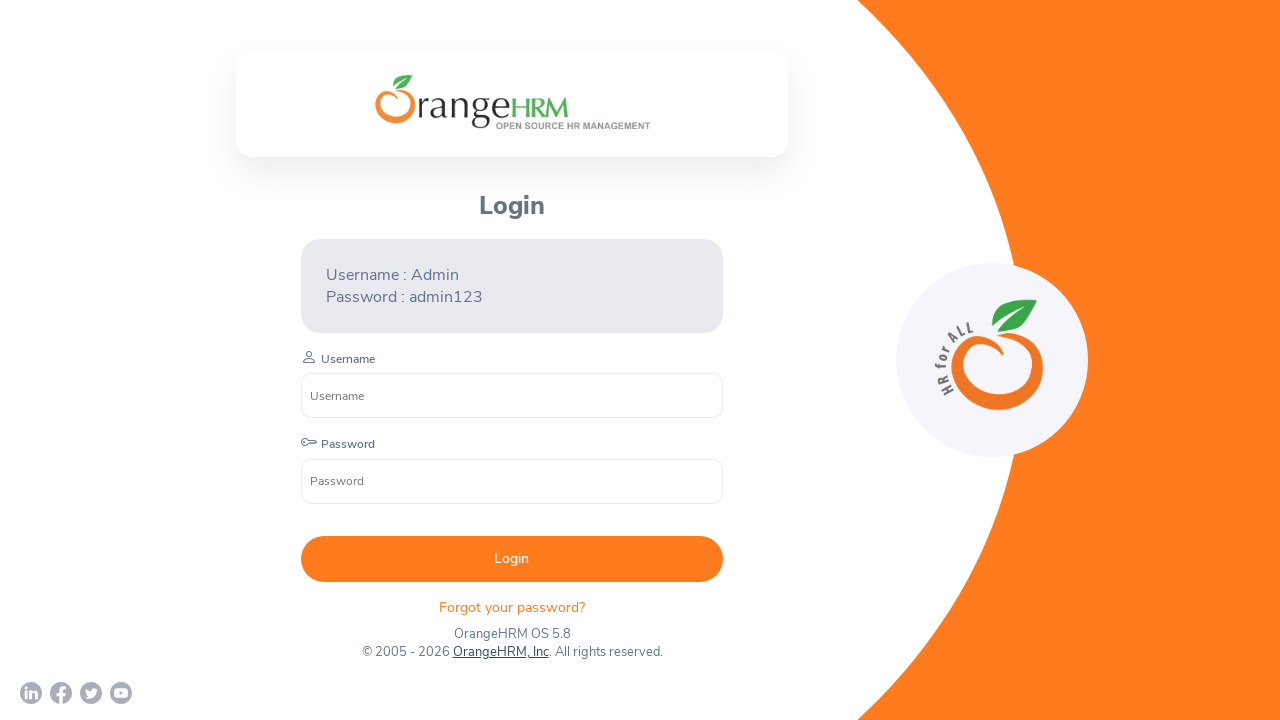